Tests keyboard key press functionality by sending the SPACE key to an input element and verifying the displayed result shows the correct key was pressed

Starting URL: http://the-internet.herokuapp.com/key_presses

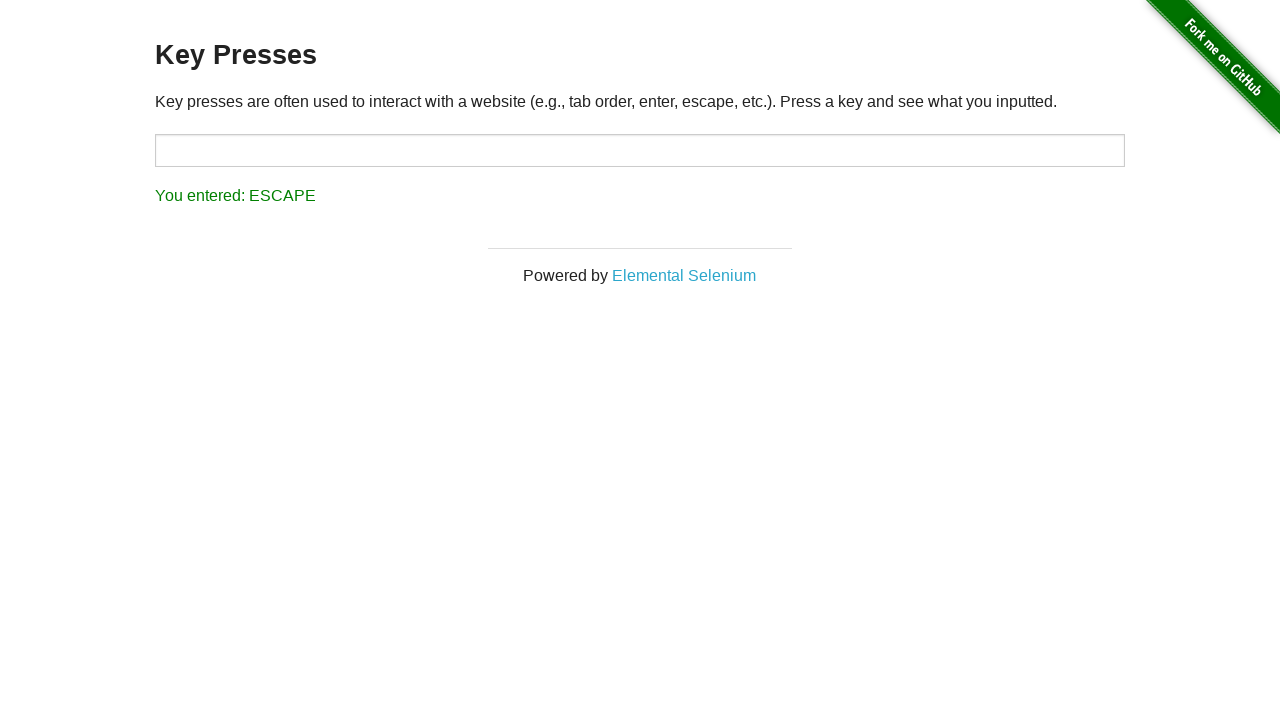

Pressed SPACE key on target input element on #target
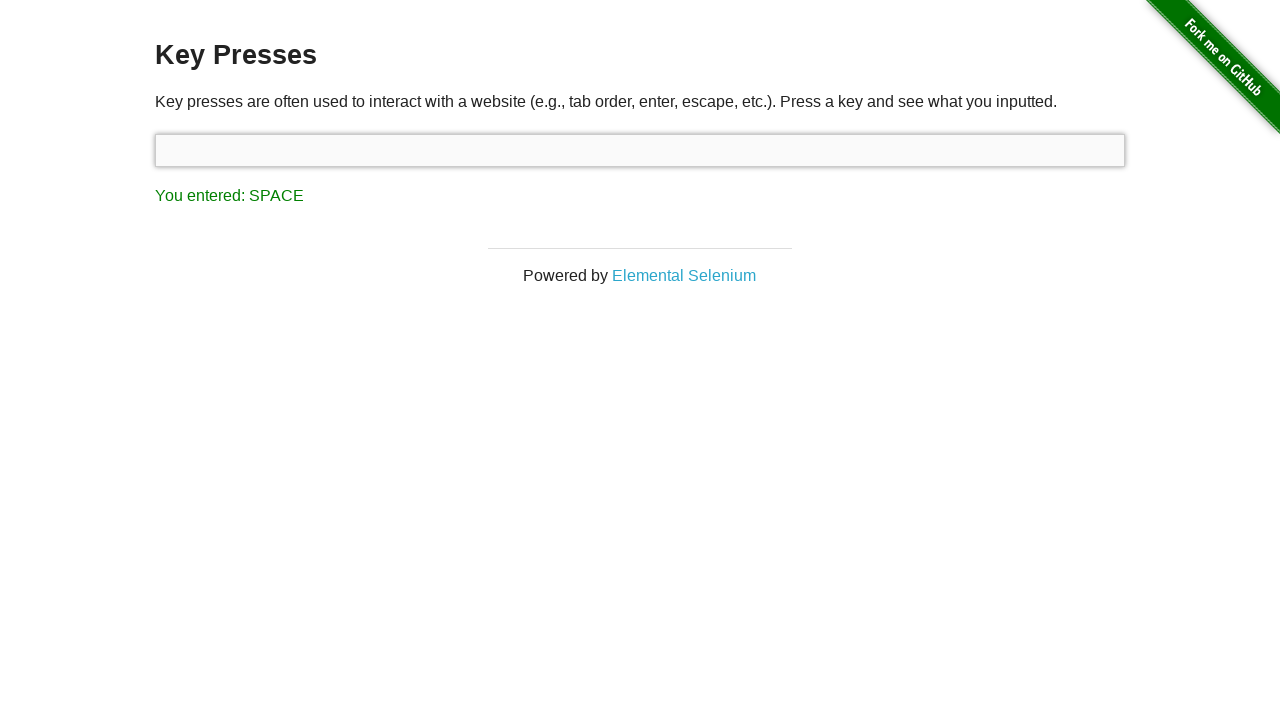

Waited for result element to appear
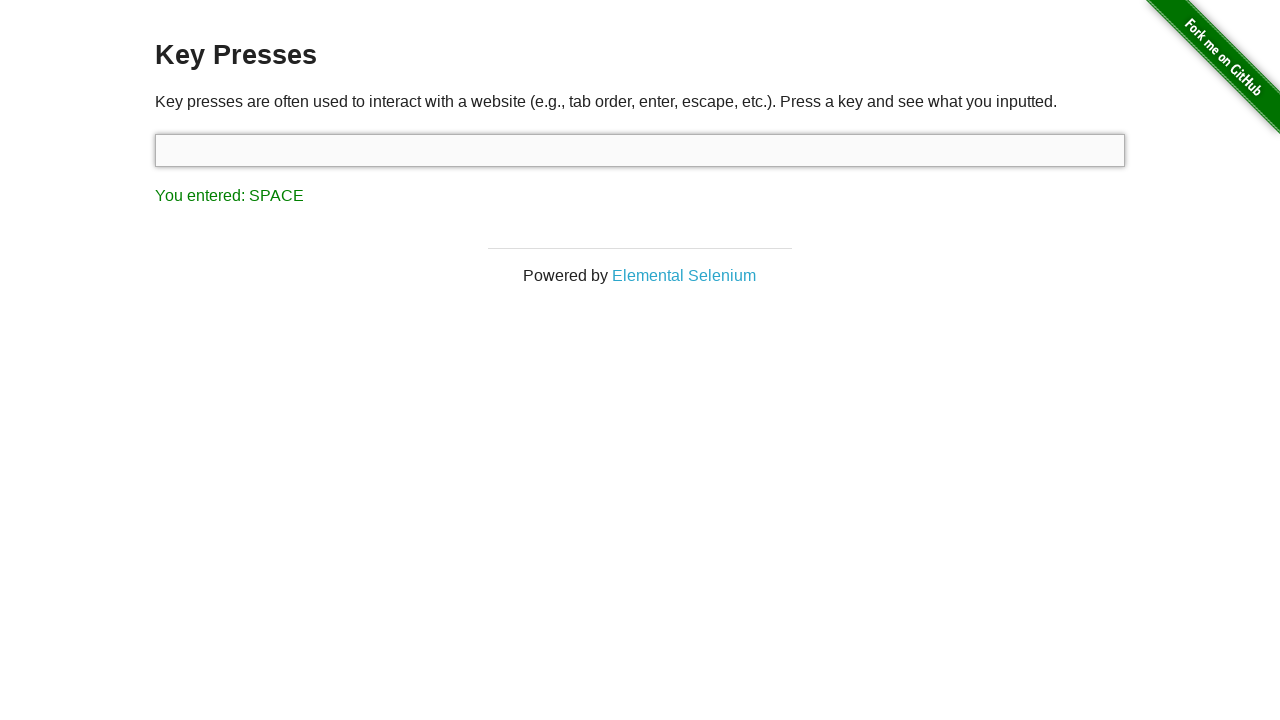

Retrieved result text content
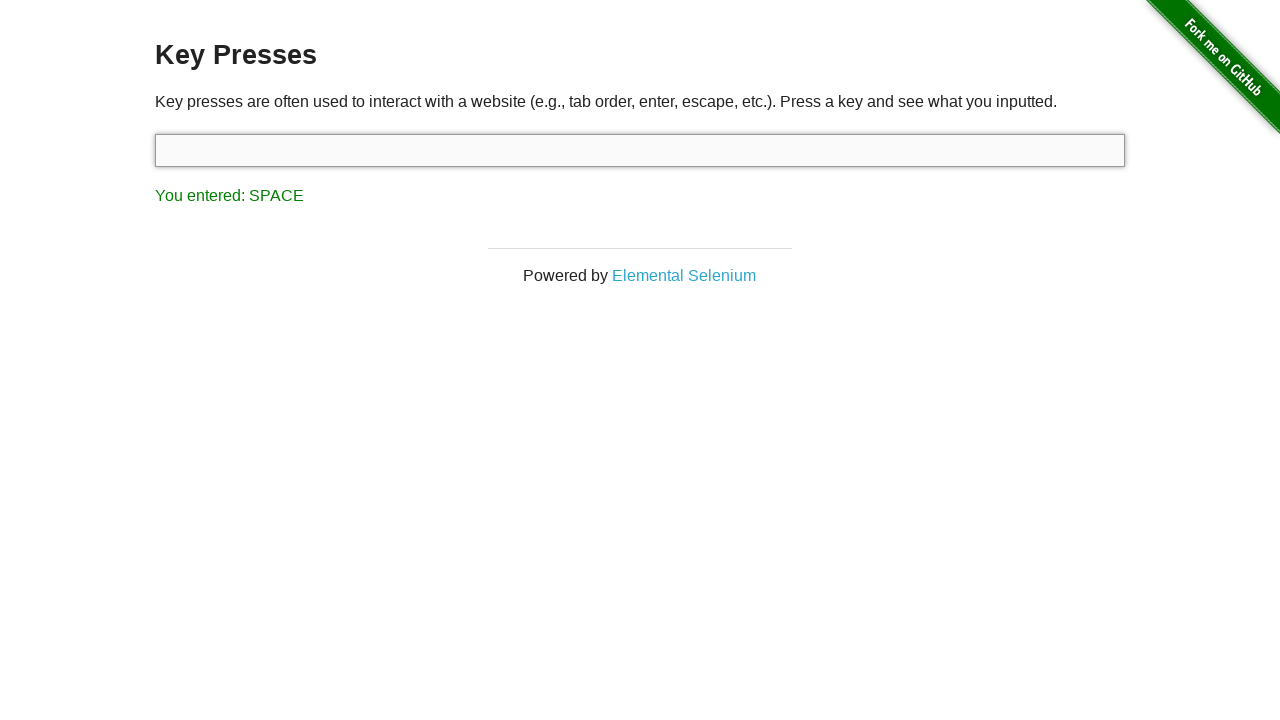

Verified result shows 'You entered: SPACE'
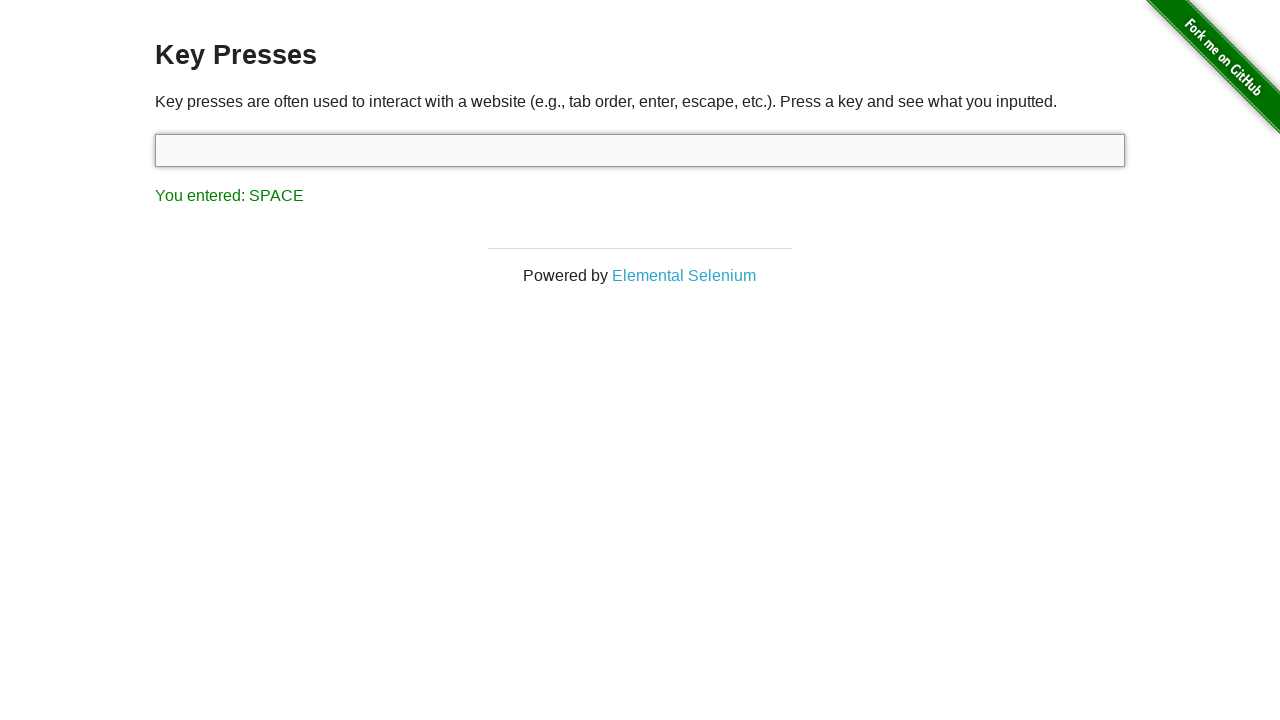

Pressed TAB key using keyboard
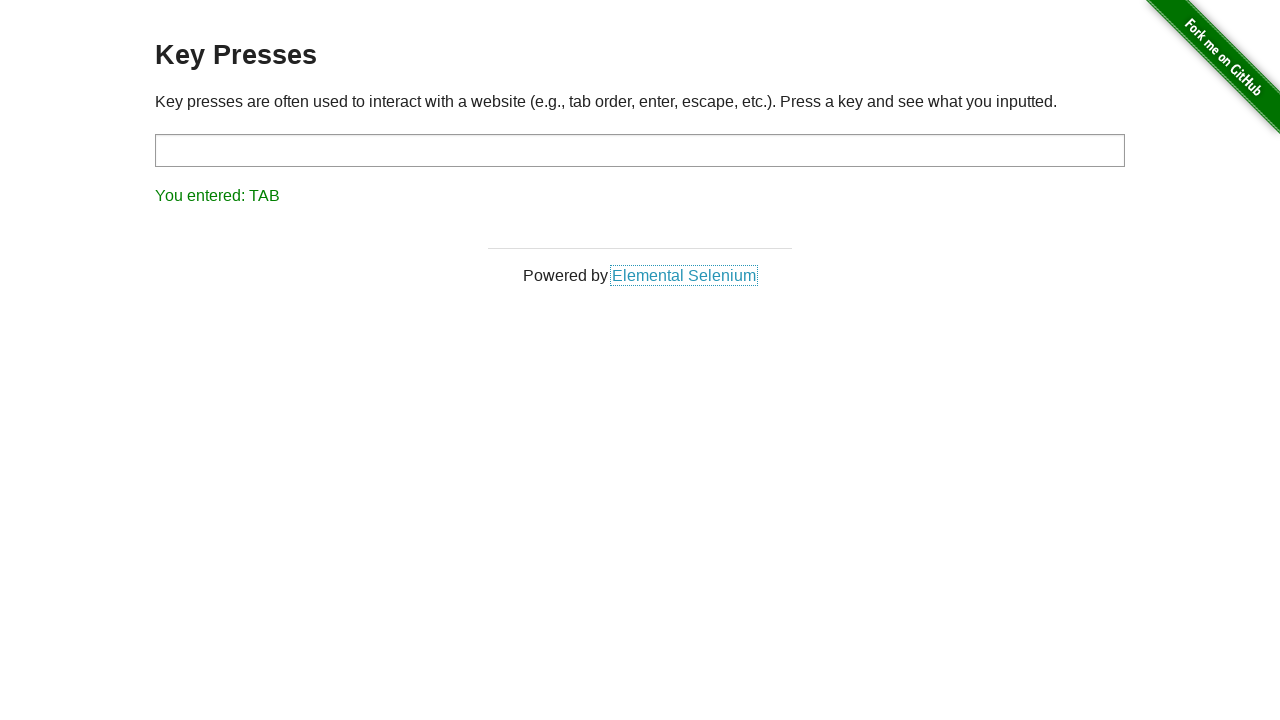

Retrieved result text content after TAB press
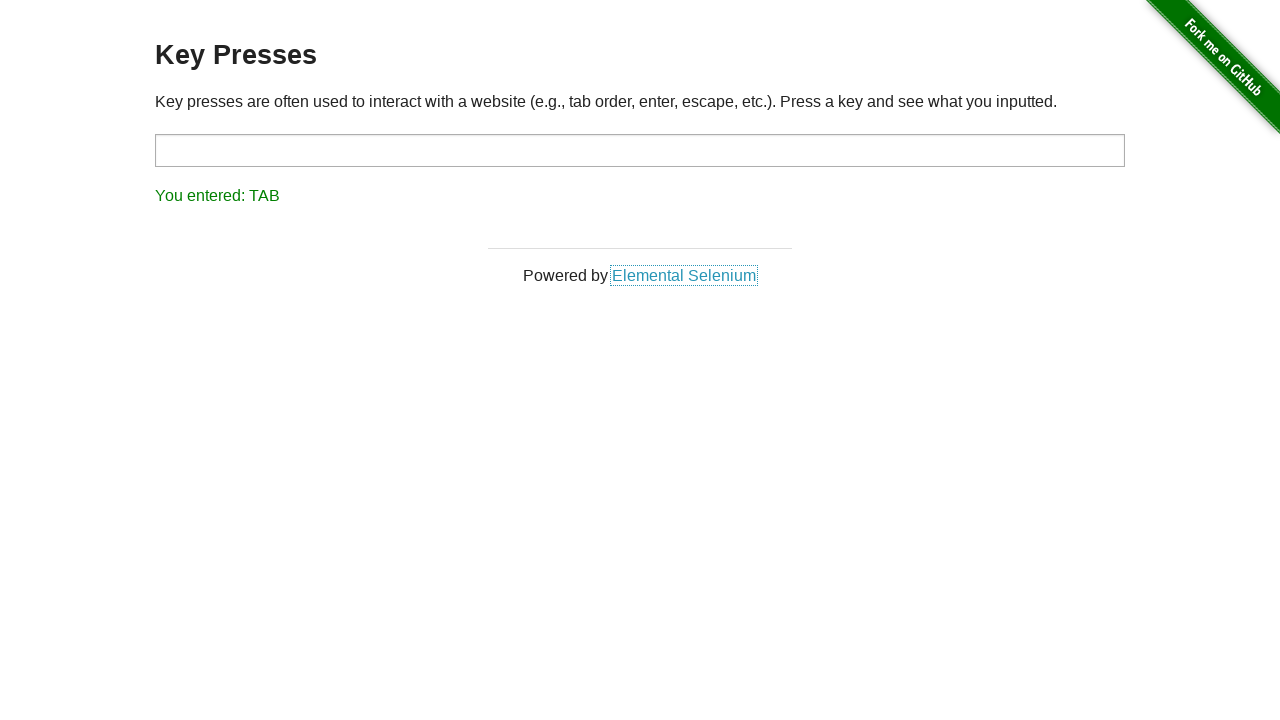

Verified result shows 'You entered: TAB'
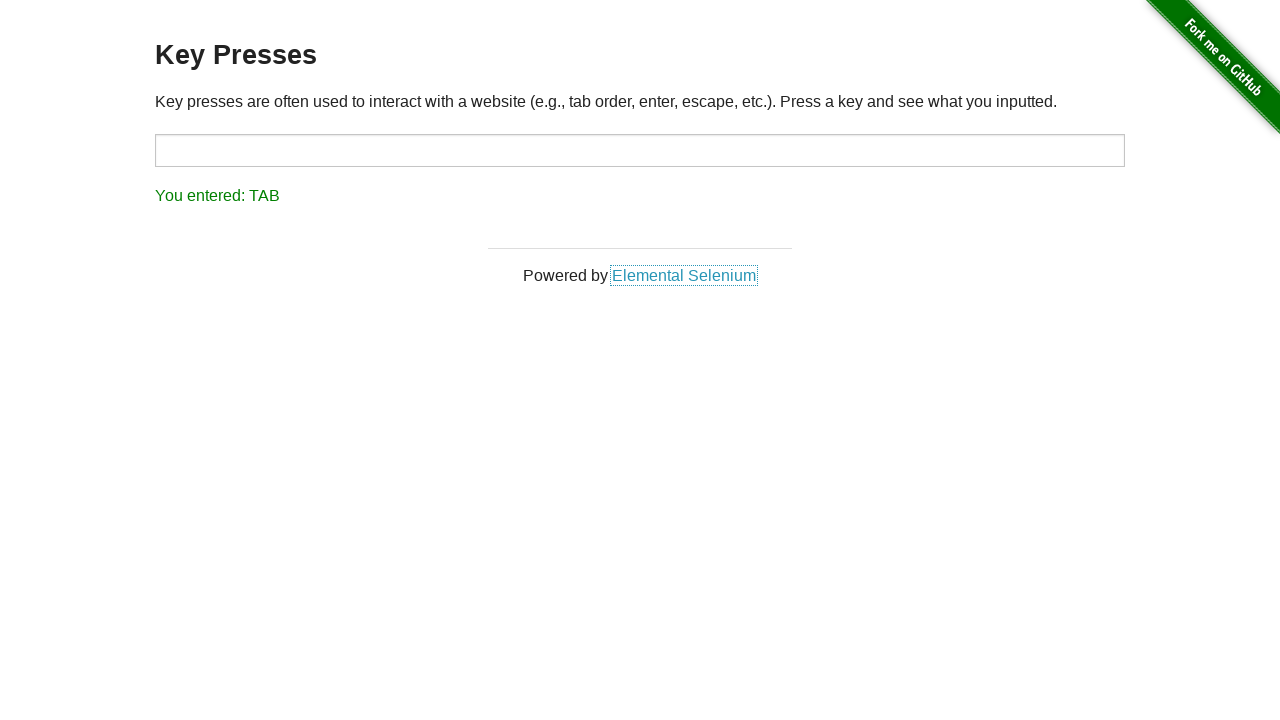

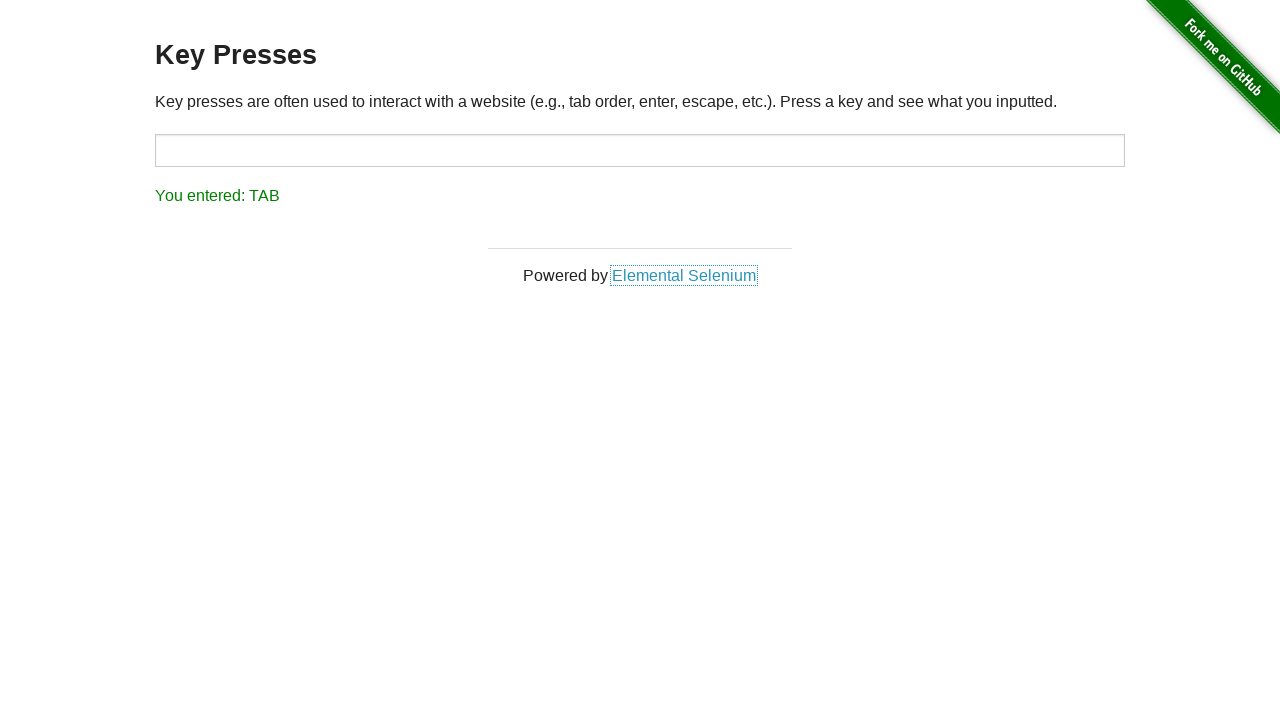